Tests a practice form by filling in personal details including name, email, password, gender dropdown, radio button selection, and birthday, then submits the form and verifies success message appears.

Starting URL: https://rahulshettyacademy.com/angularpractice/

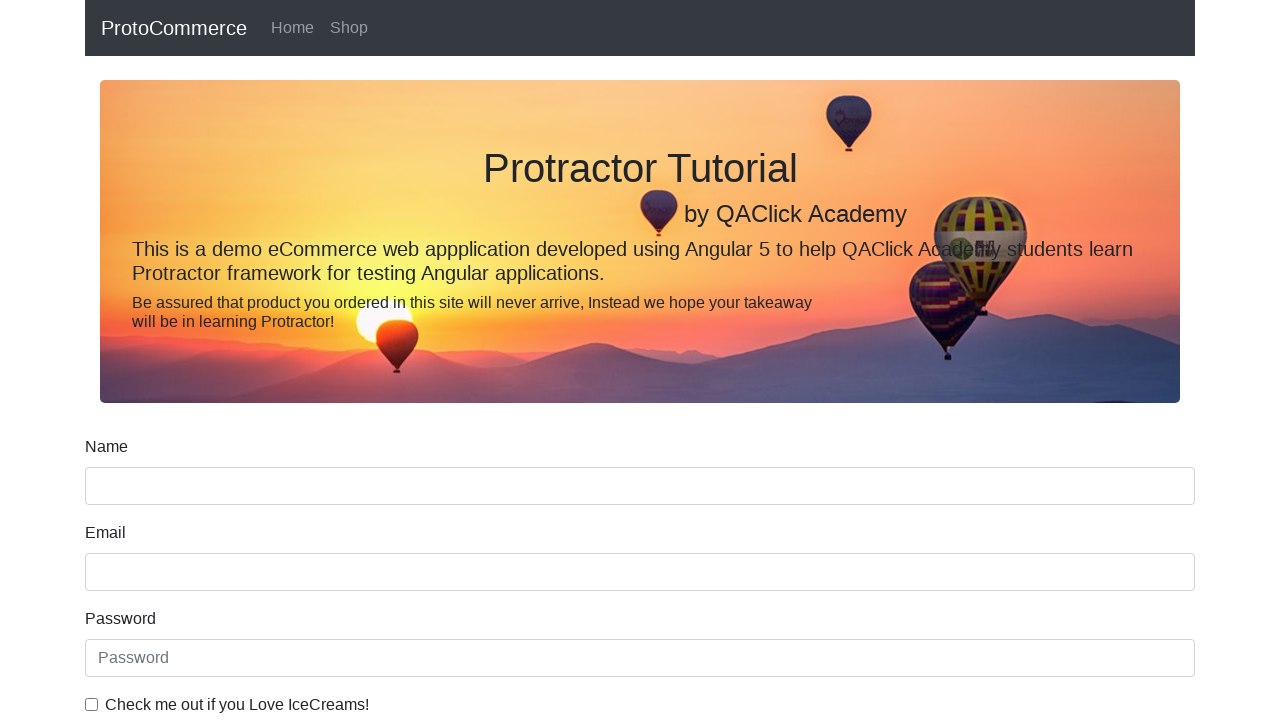

Filled name field with 'silambarasan' on input[name='name']
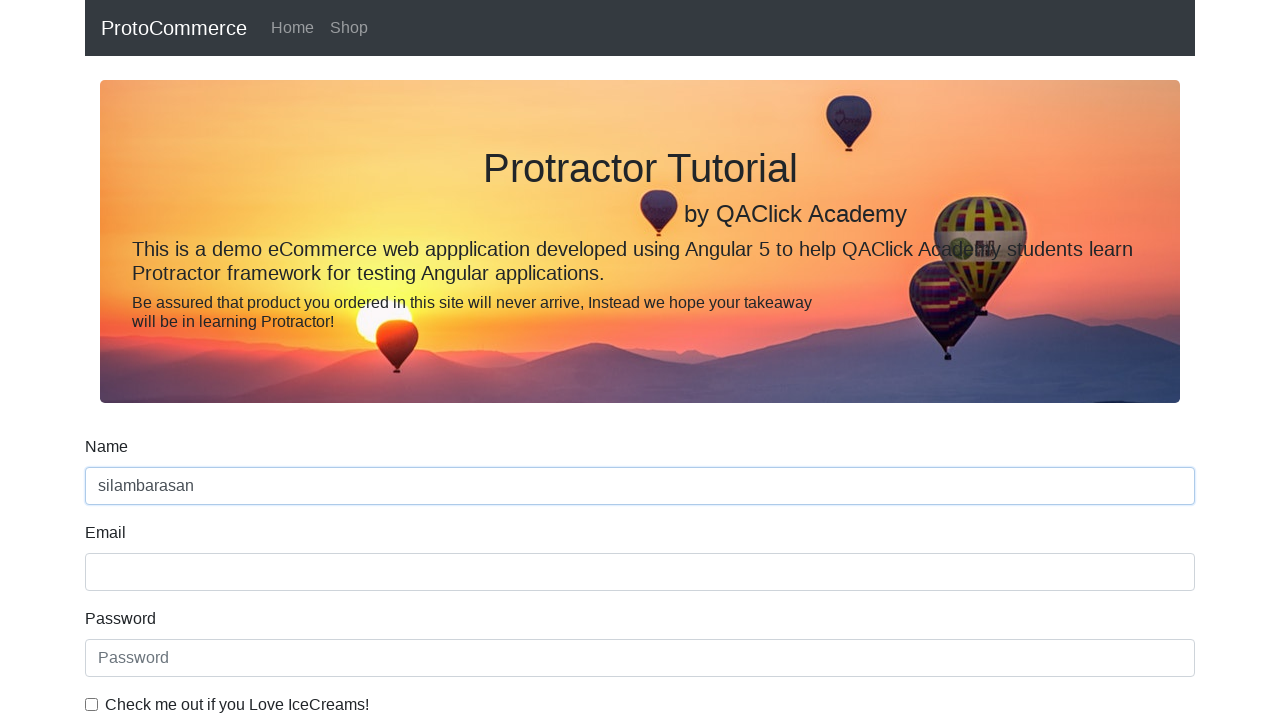

Filled email field with 'simbusivasj73@gmail.com' on input[name='email']
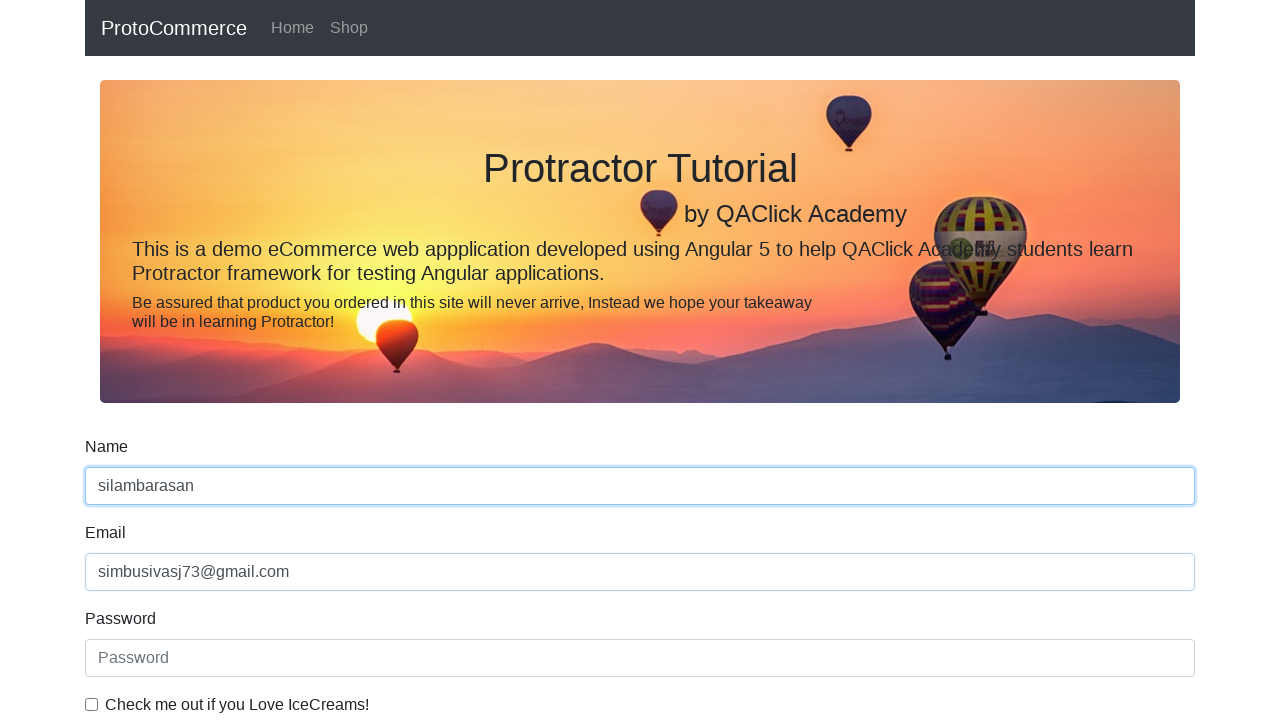

Filled password field with '@babusr123' on #exampleInputPassword1
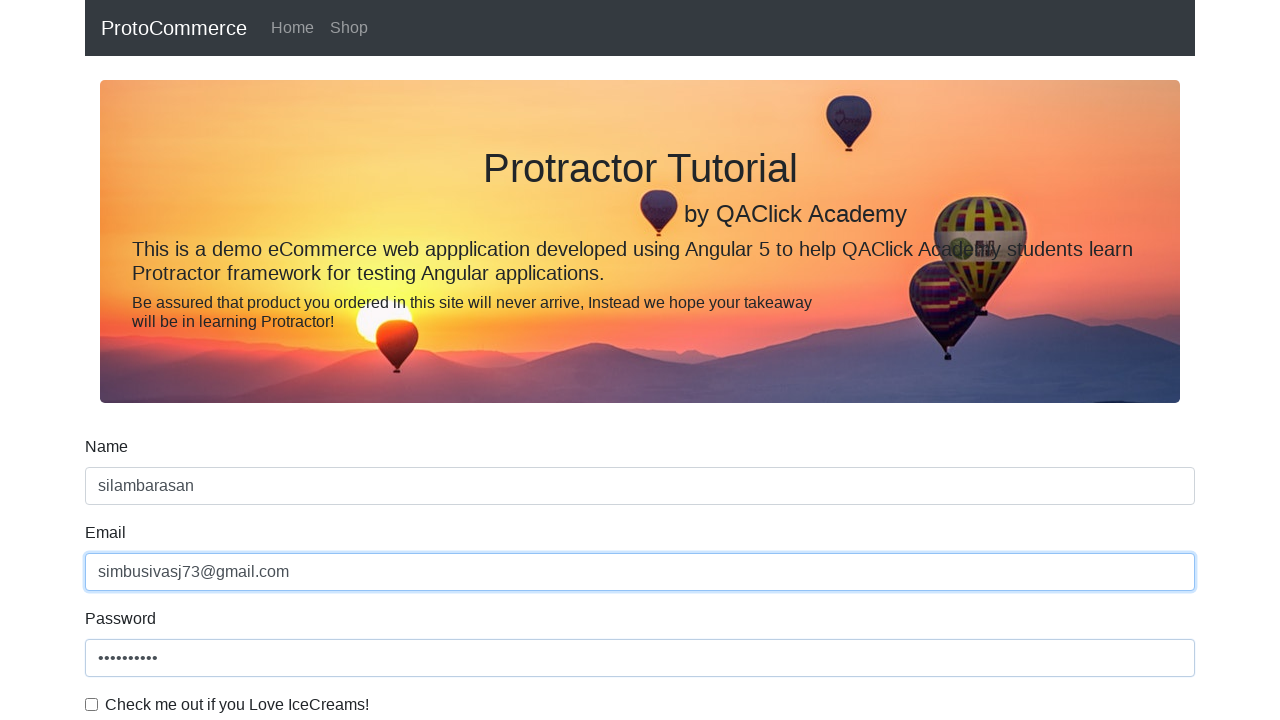

Selected 'Male' from gender dropdown on #exampleFormControlSelect1
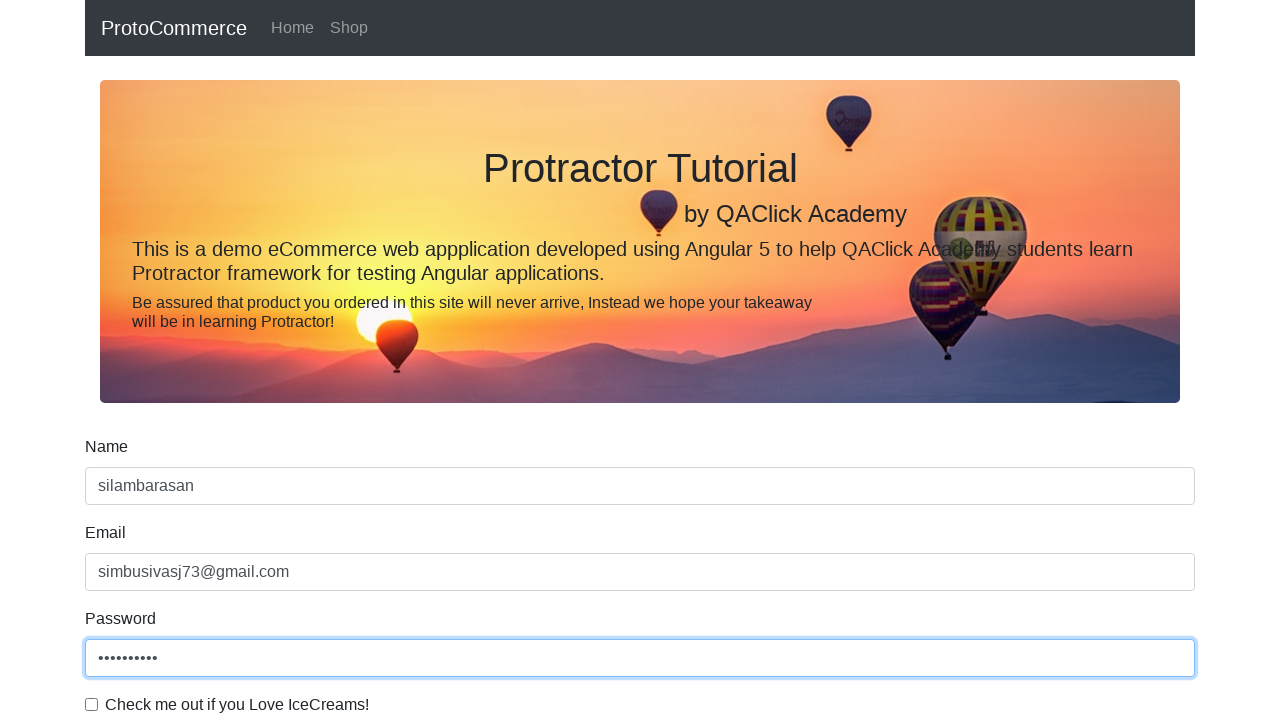

Clicked student radio button at (238, 360) on #inlineRadio1
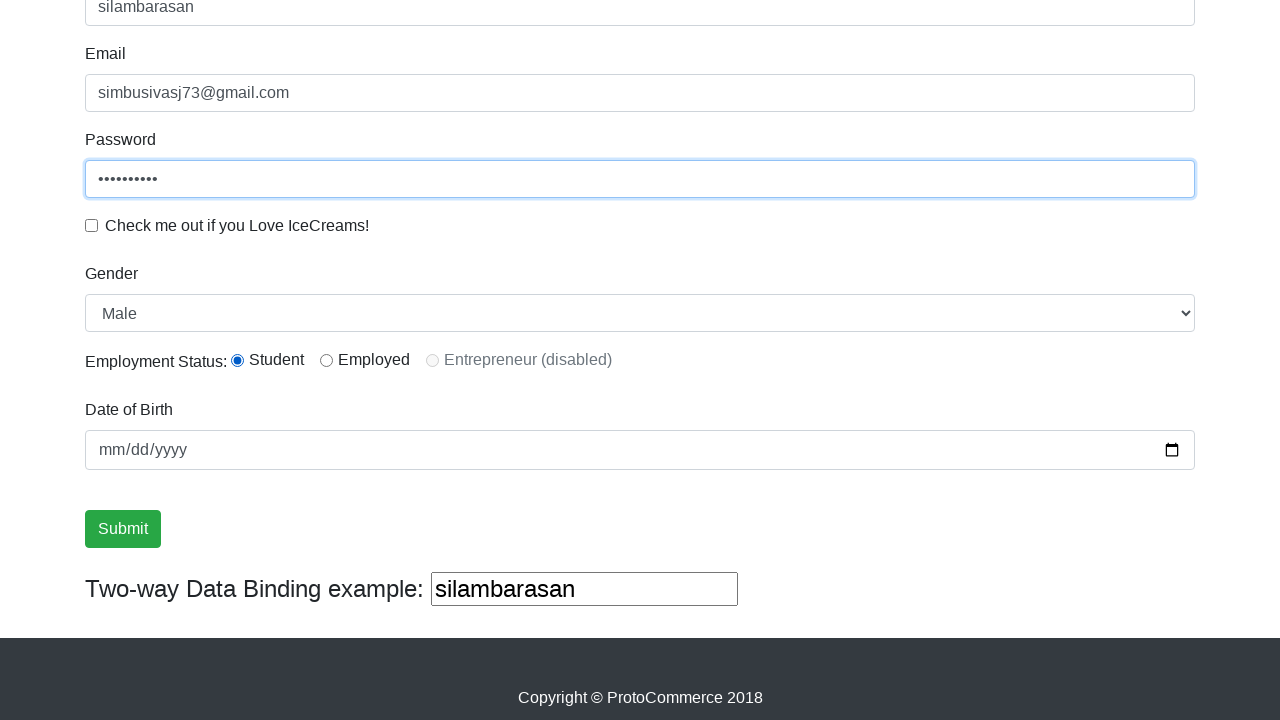

Filled birthday field with '2001-01-01' on input[name='bday']
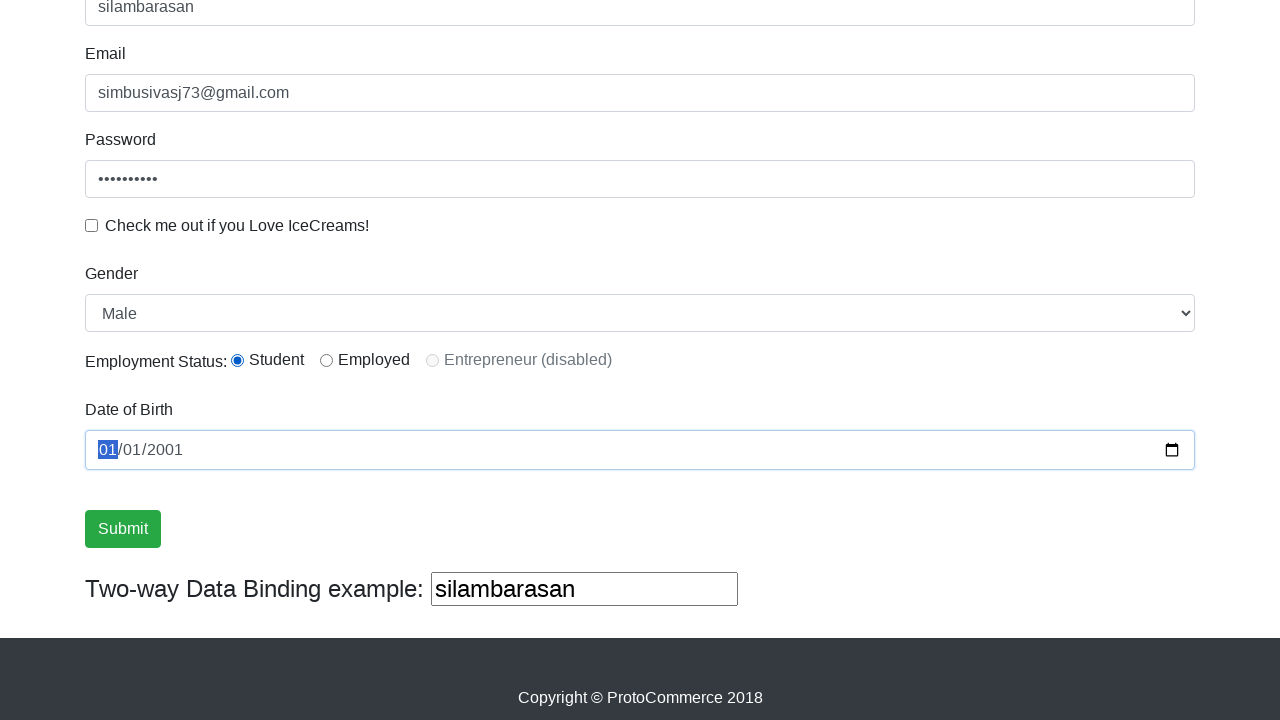

Clicked submit button to submit the form at (123, 529) on .btn.btn-success
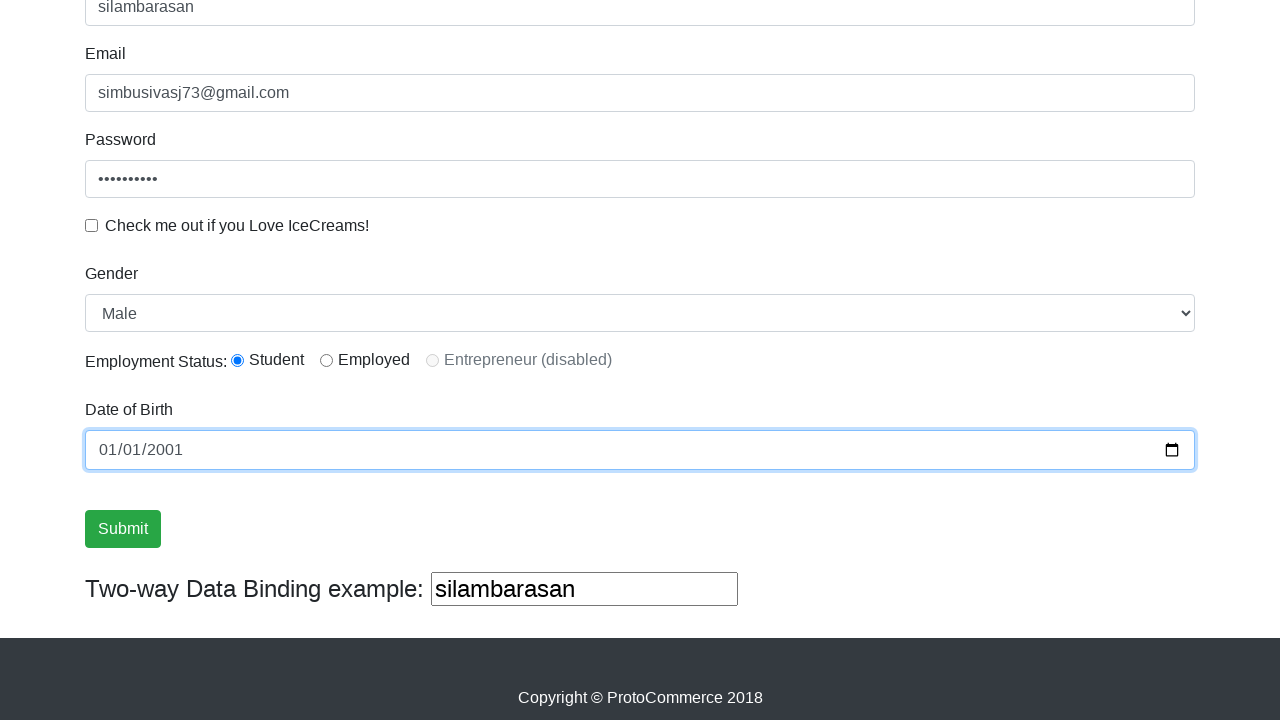

Success message appeared confirming form submission
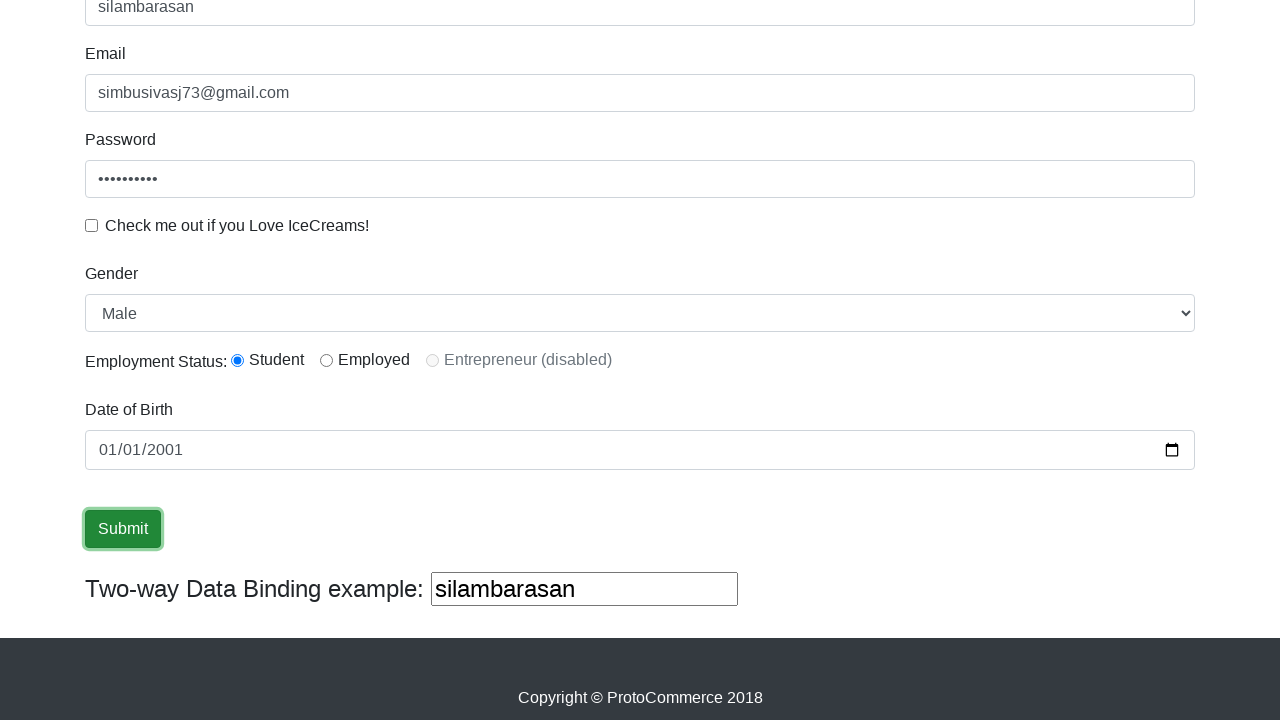

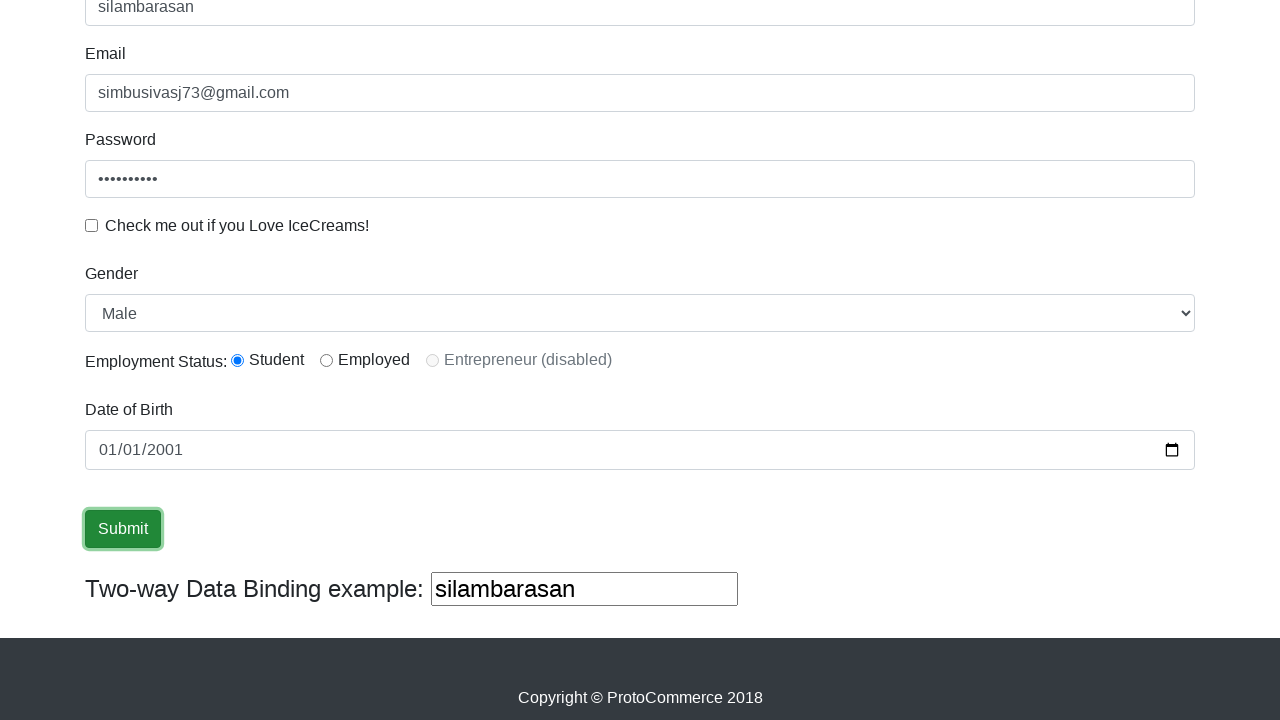